Tests JavaScript prompt popup interaction by switching to an iframe, clicking a button to trigger a prompt, entering text into the prompt, and accepting it.

Starting URL: https://www.w3schools.com/js/tryit.asp?filename=tryjs_prompt

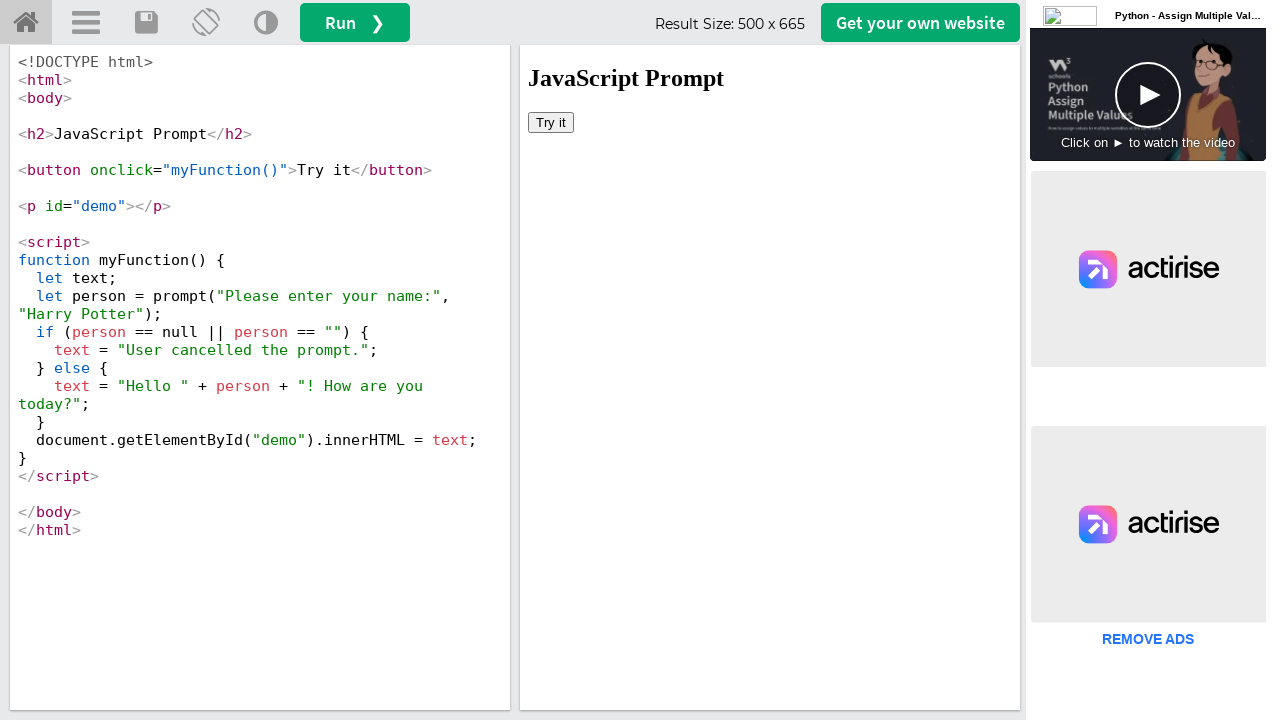

Clicked 'Try it' button in iframe to trigger prompt at (551, 122) on #iframeResult >> internal:control=enter-frame >> xpath=//button[text()='Try it']
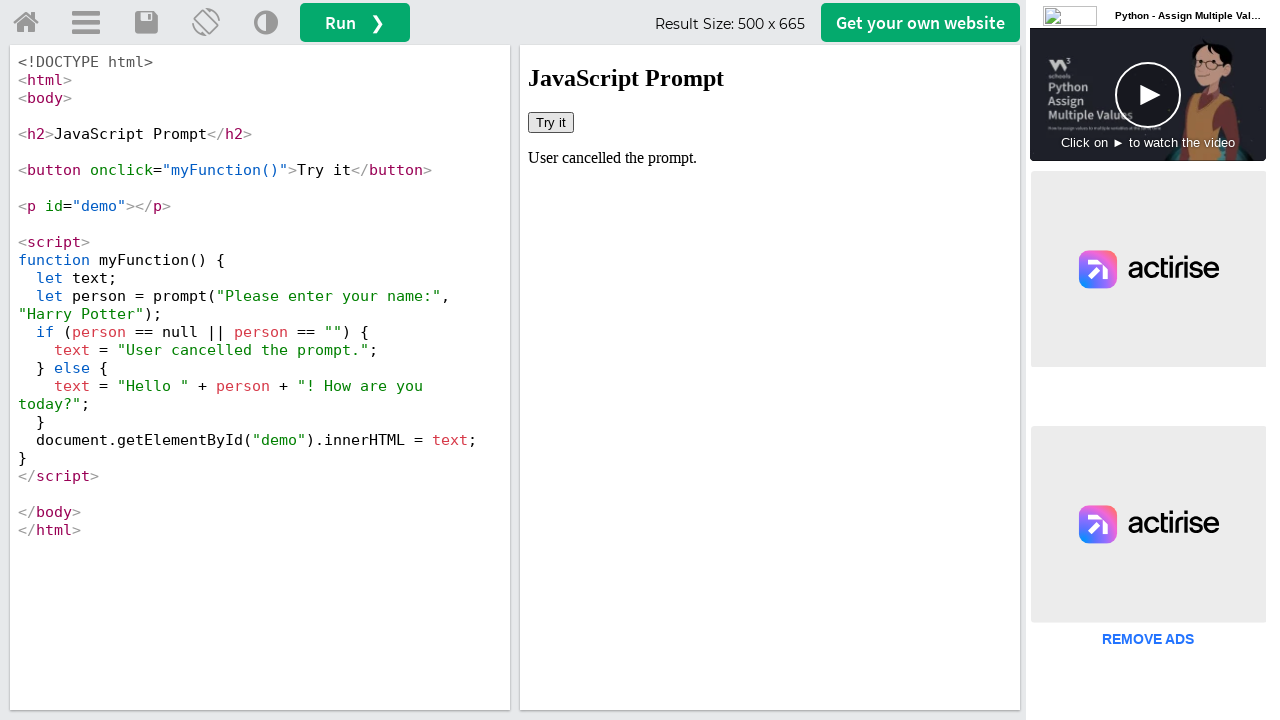

Set up dialog handler to accept prompts with text 'selenium python'
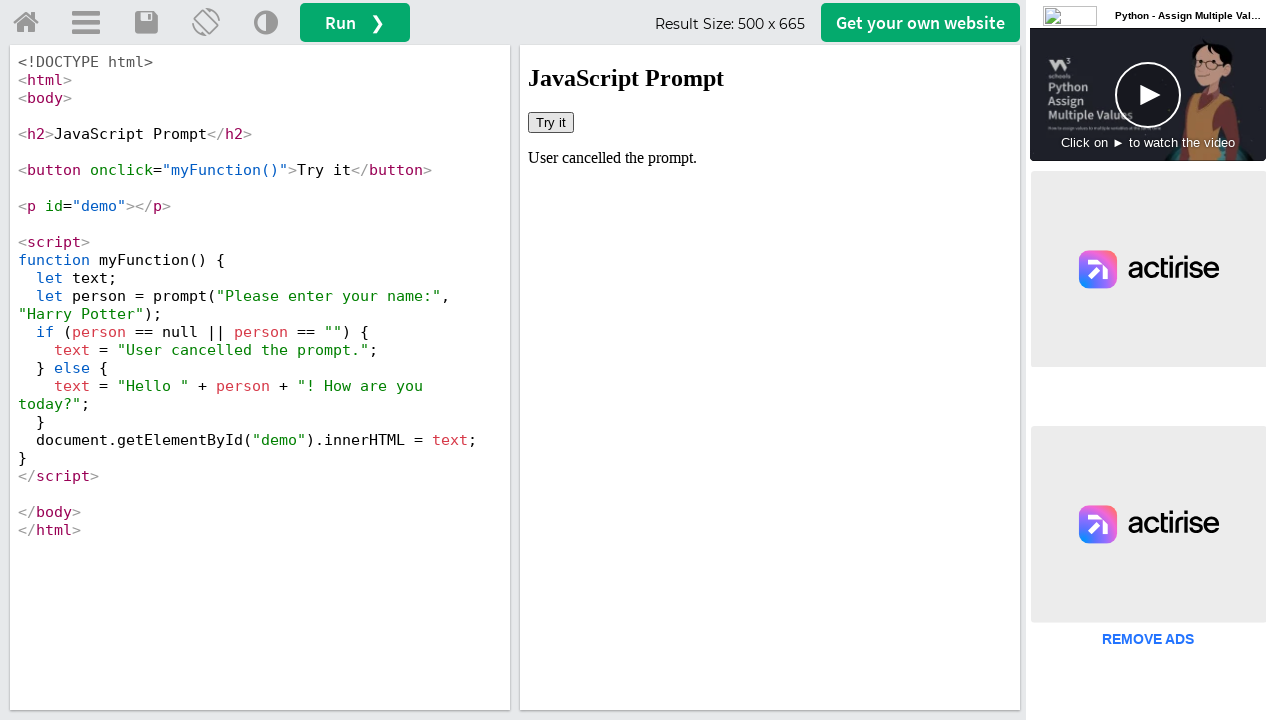

Clicked 'Try it' button again to trigger JavaScript prompt at (551, 122) on #iframeResult >> internal:control=enter-frame >> xpath=//button[text()='Try it']
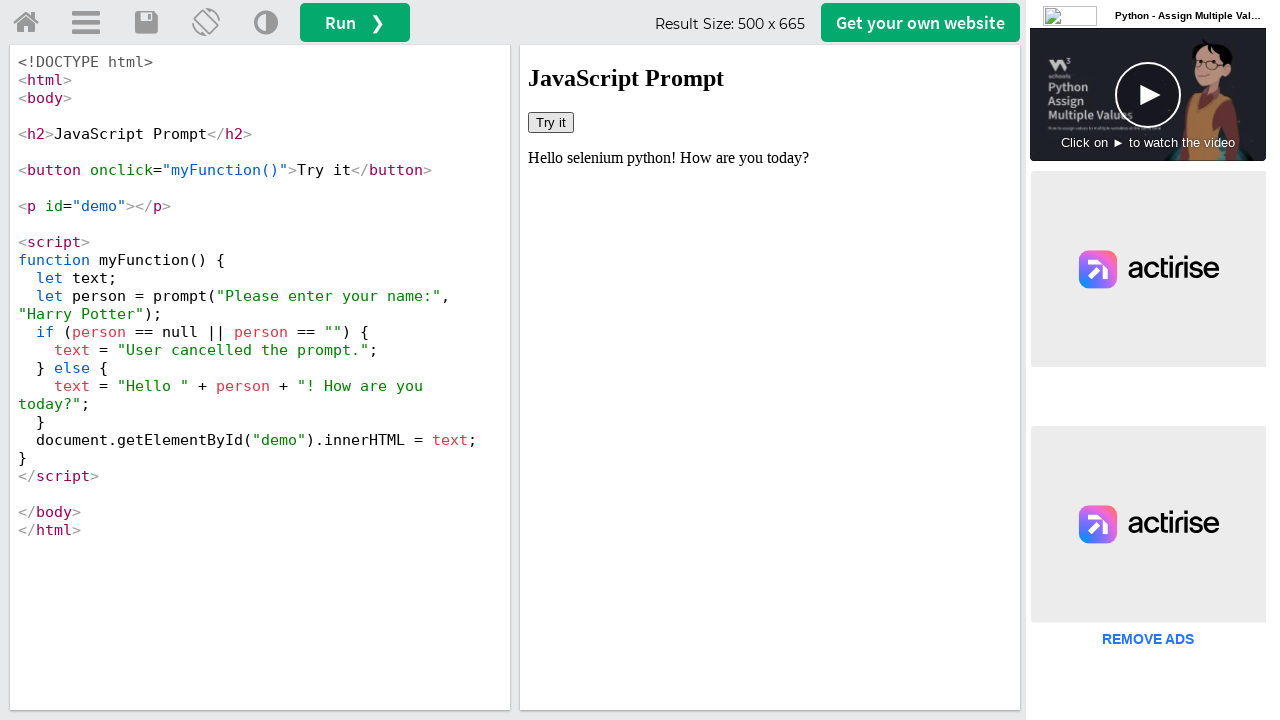

Waited 2 seconds for prompt dialog interaction to complete
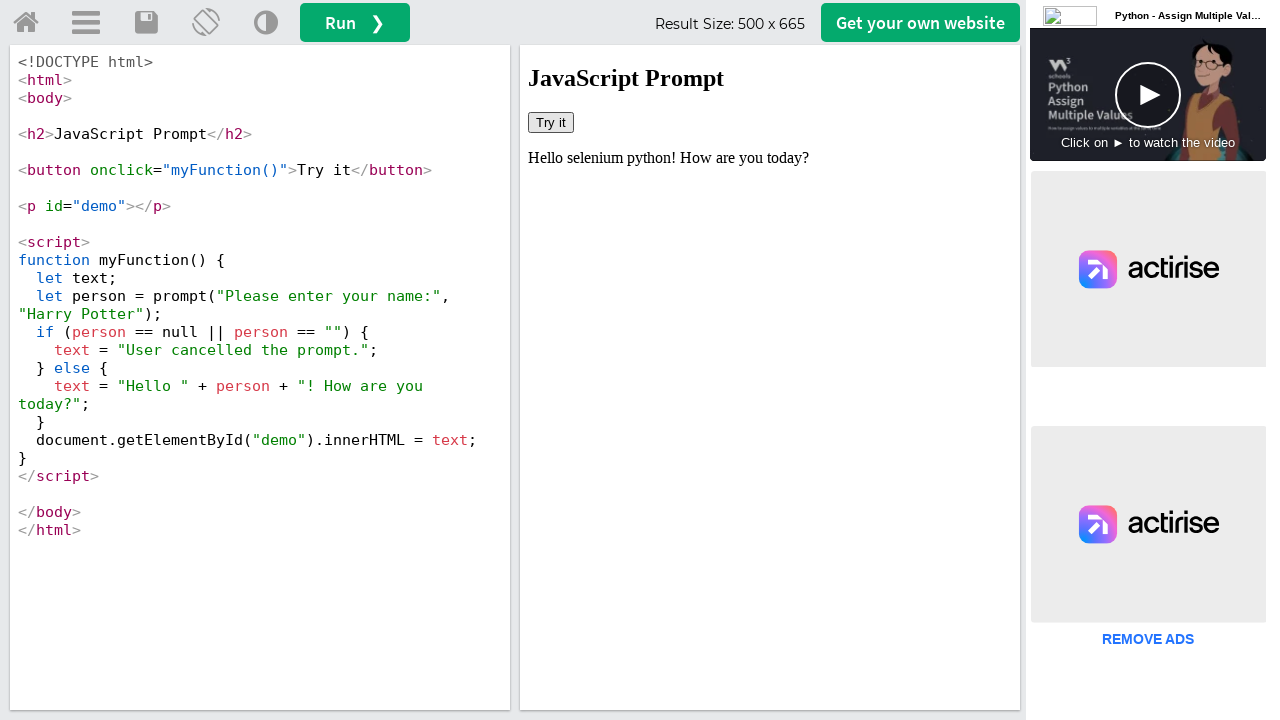

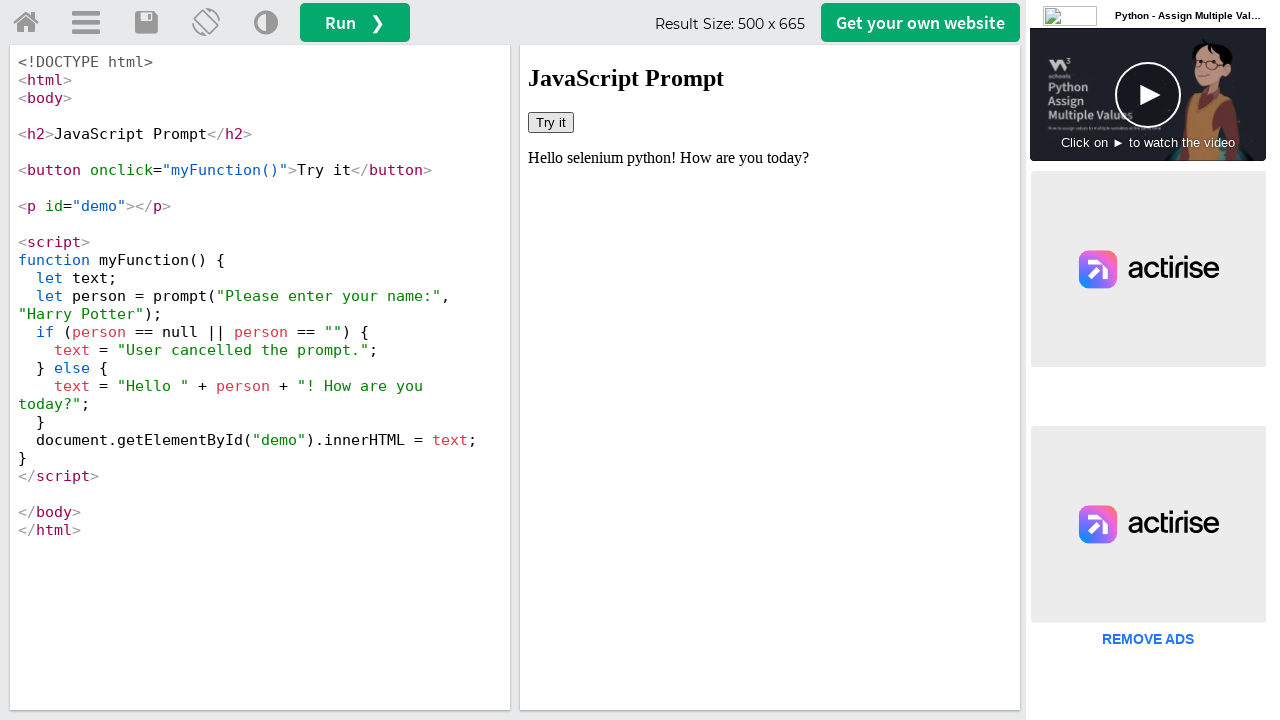